Navigates to the Selenium website and scrolls down to the "News" section heading using JavaScript scroll functionality

Starting URL: https://www.selenium.dev/

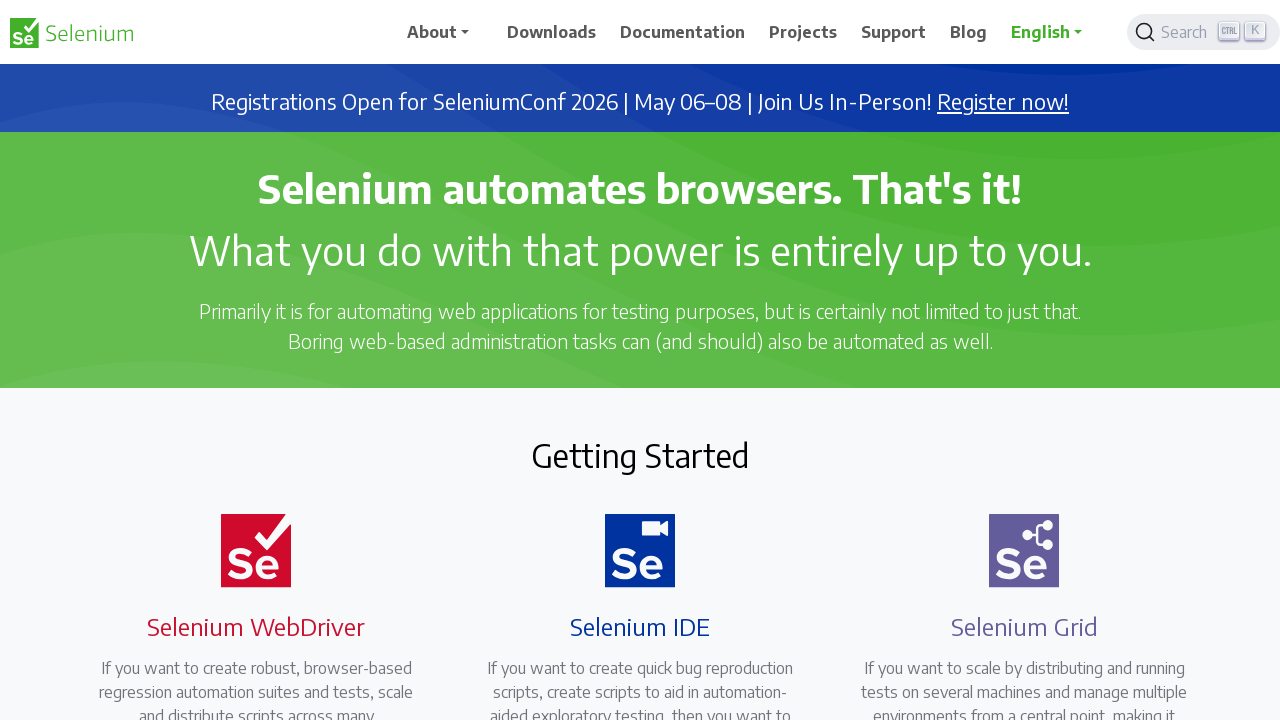

Located the News heading element using XPath selector
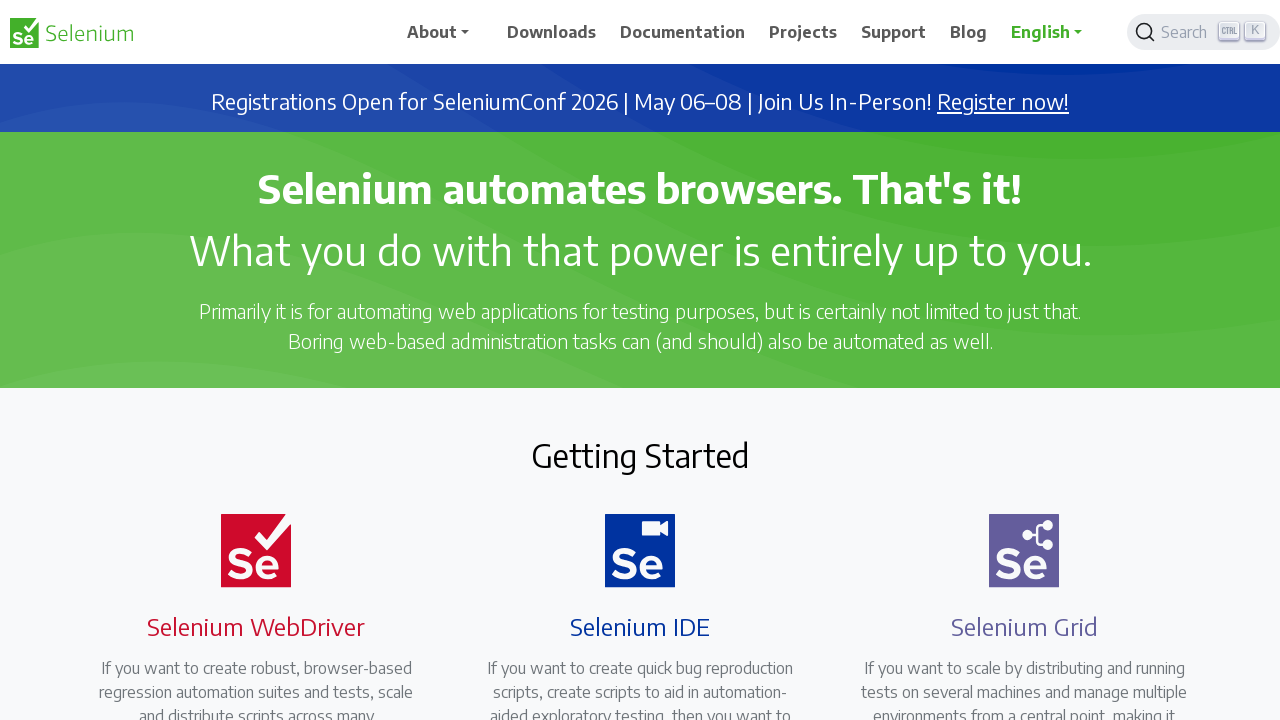

Scrolled the News heading into view using JavaScript scroll functionality
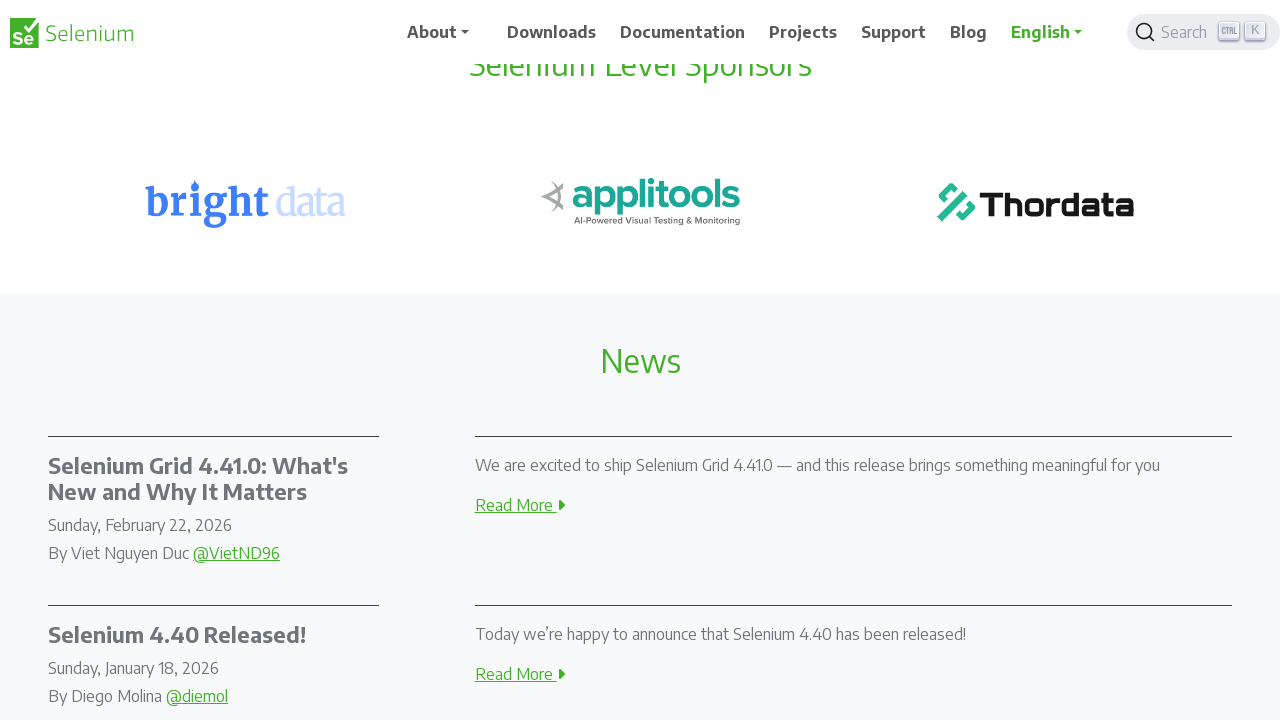

Waited for the News heading to be visible on the page
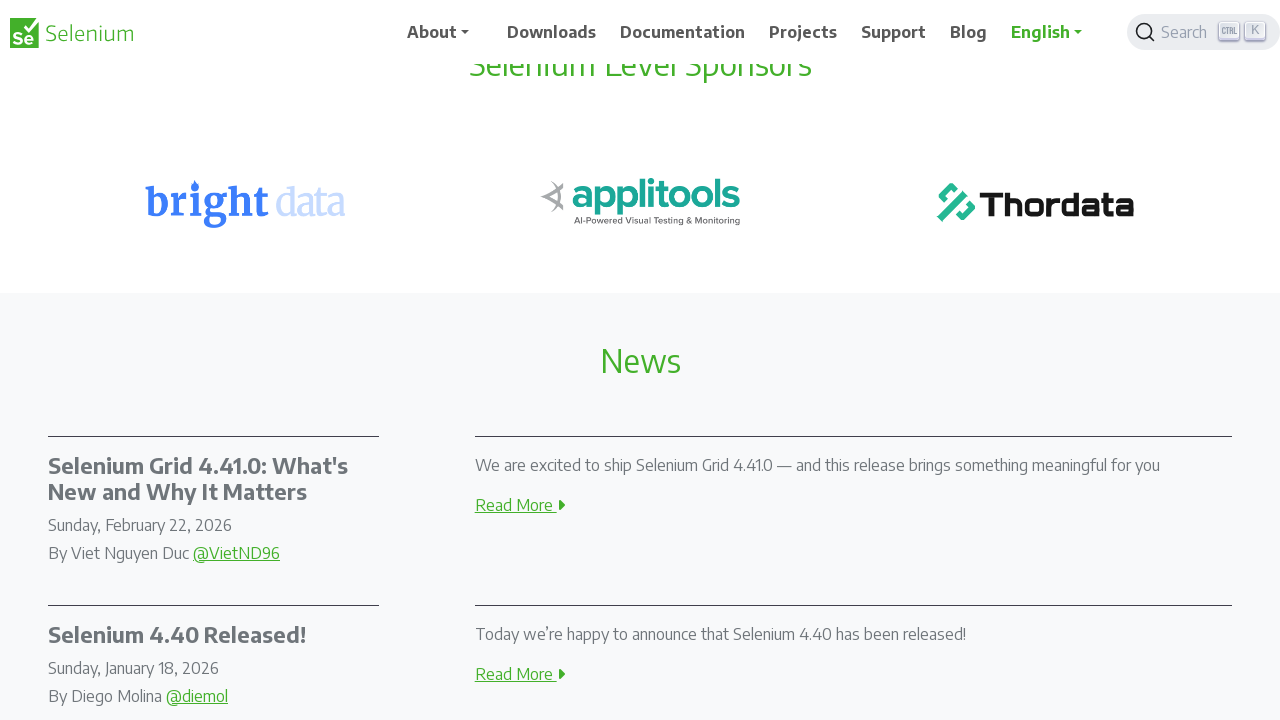

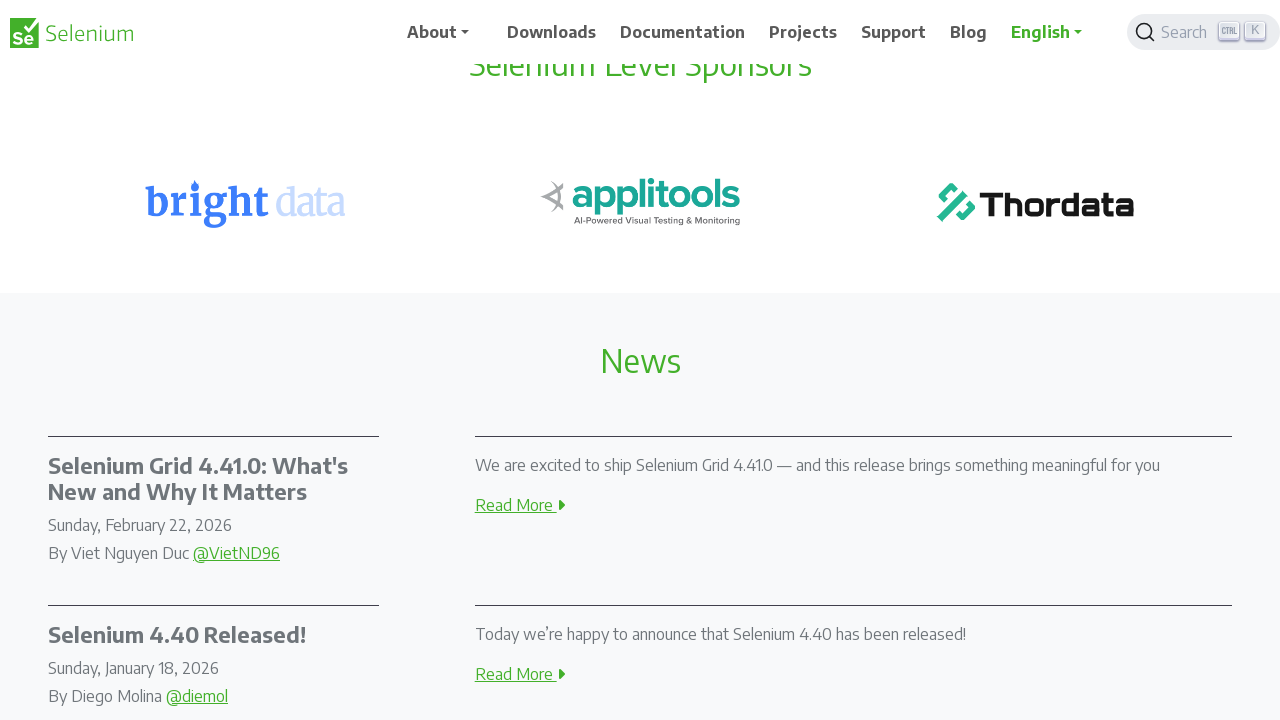